Tests that new todo items are appended to the bottom of the list and the counter shows correct count

Starting URL: https://demo.playwright.dev/todomvc

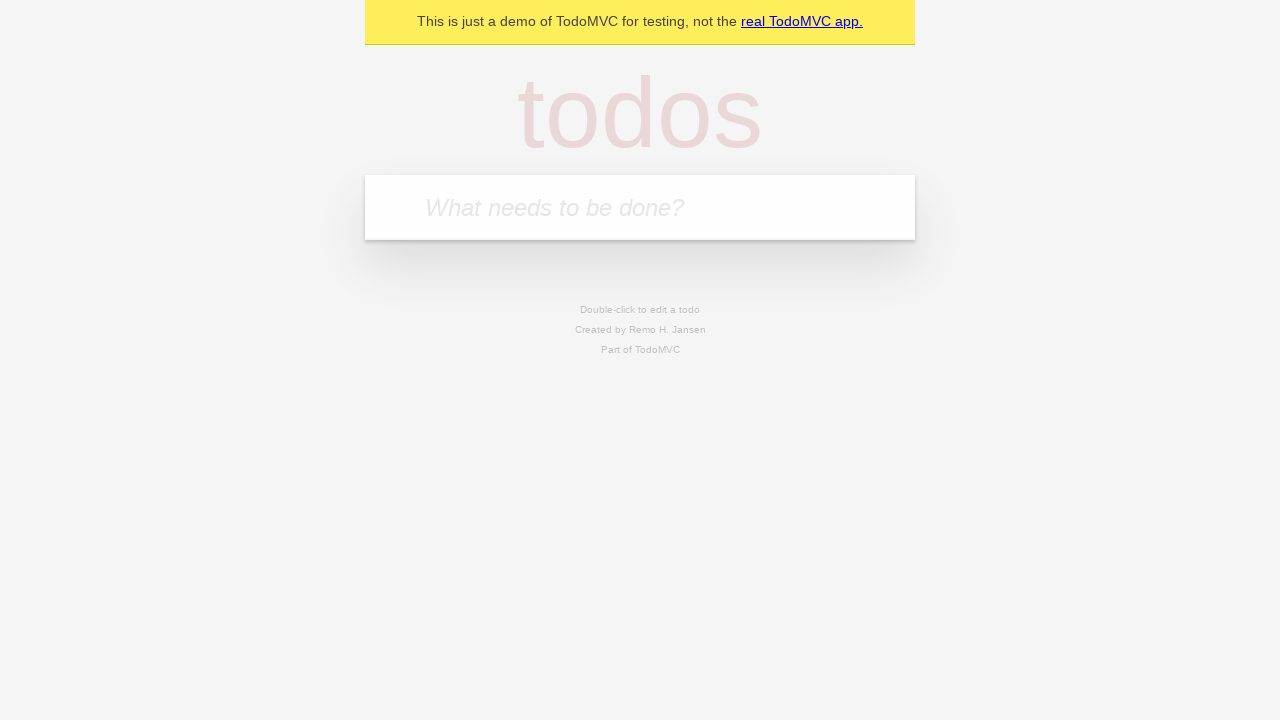

Navigated to TodoMVC demo application
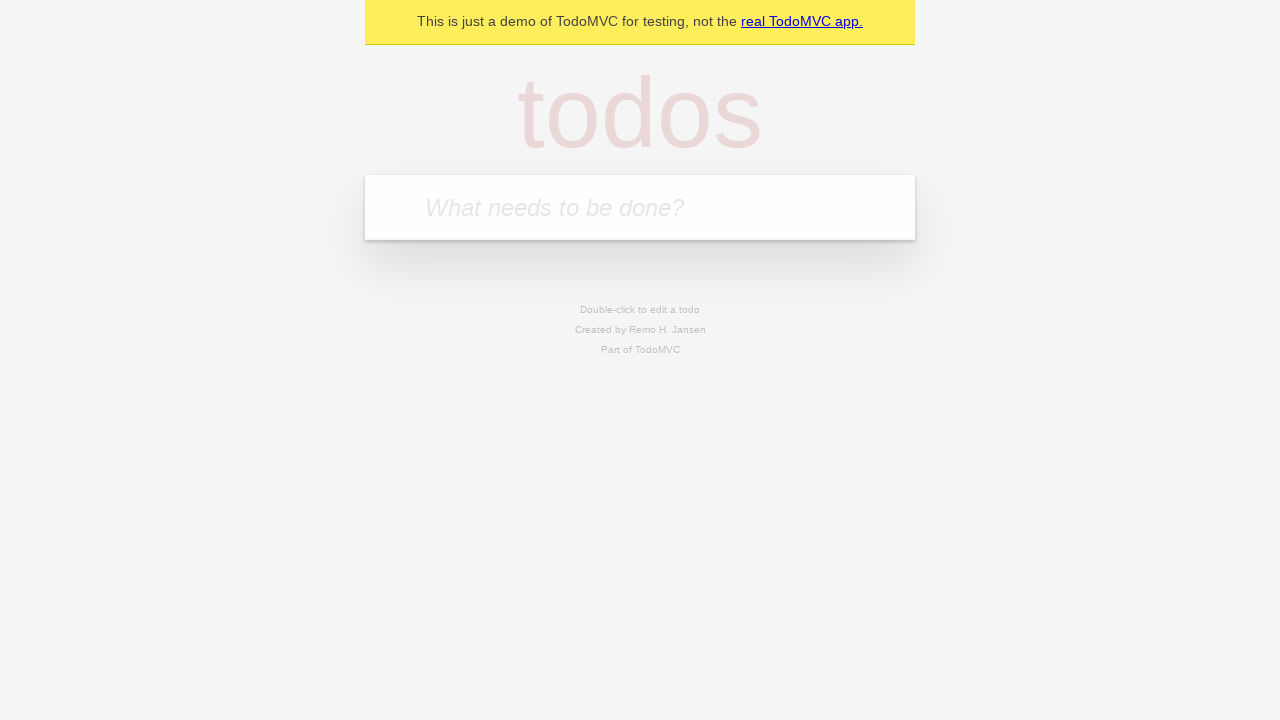

Located the 'What needs to be done?' input field
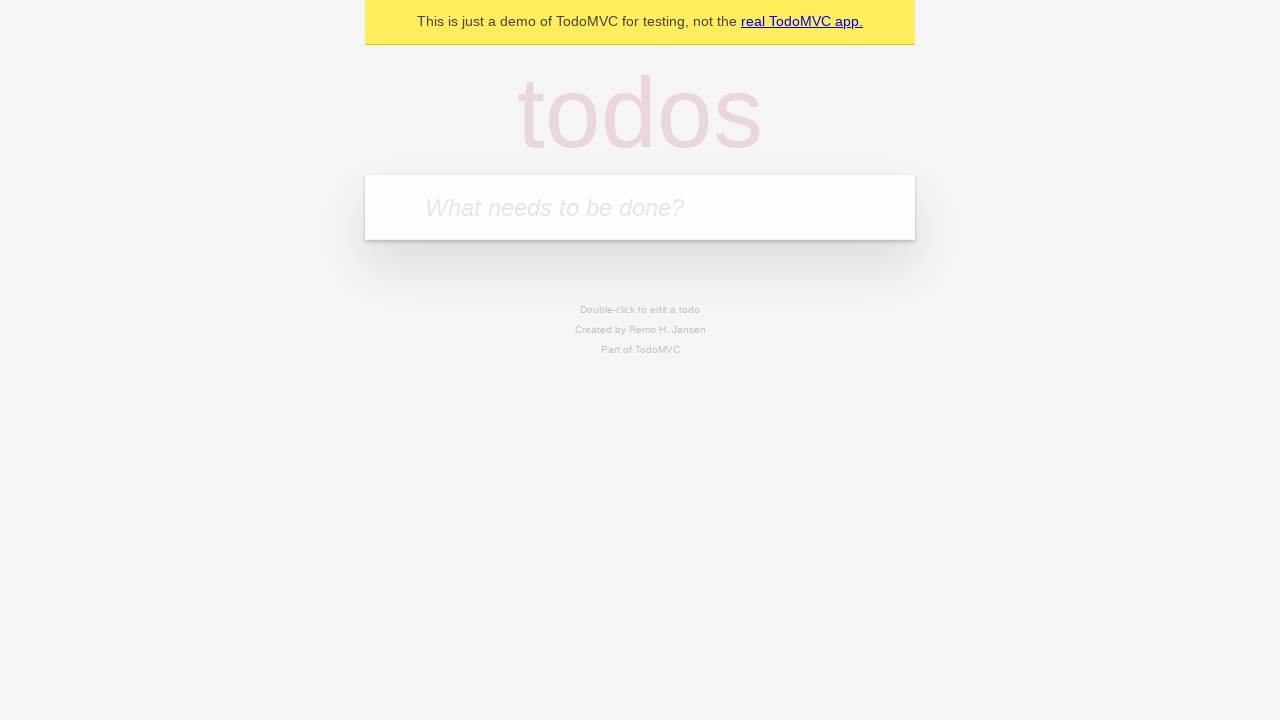

Filled input field with 'buy some cheese' on internal:attr=[placeholder="What needs to be done?"i]
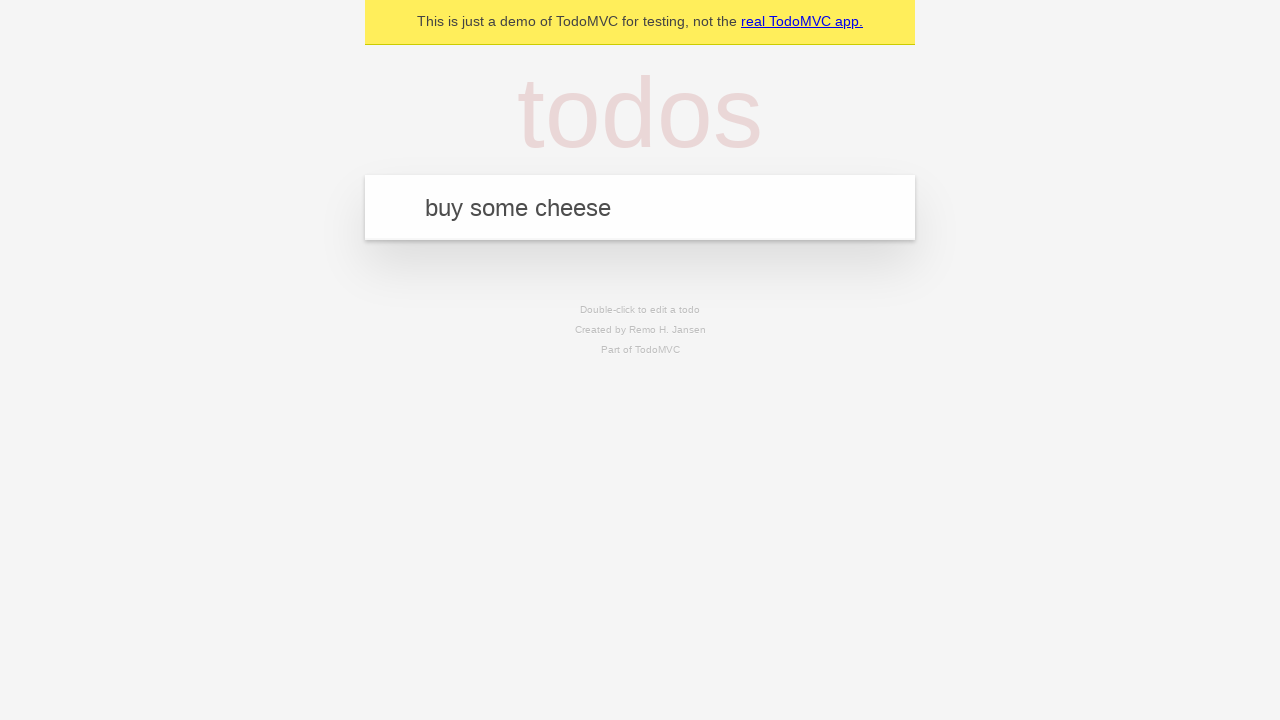

Pressed Enter to add todo item 'buy some cheese' on internal:attr=[placeholder="What needs to be done?"i]
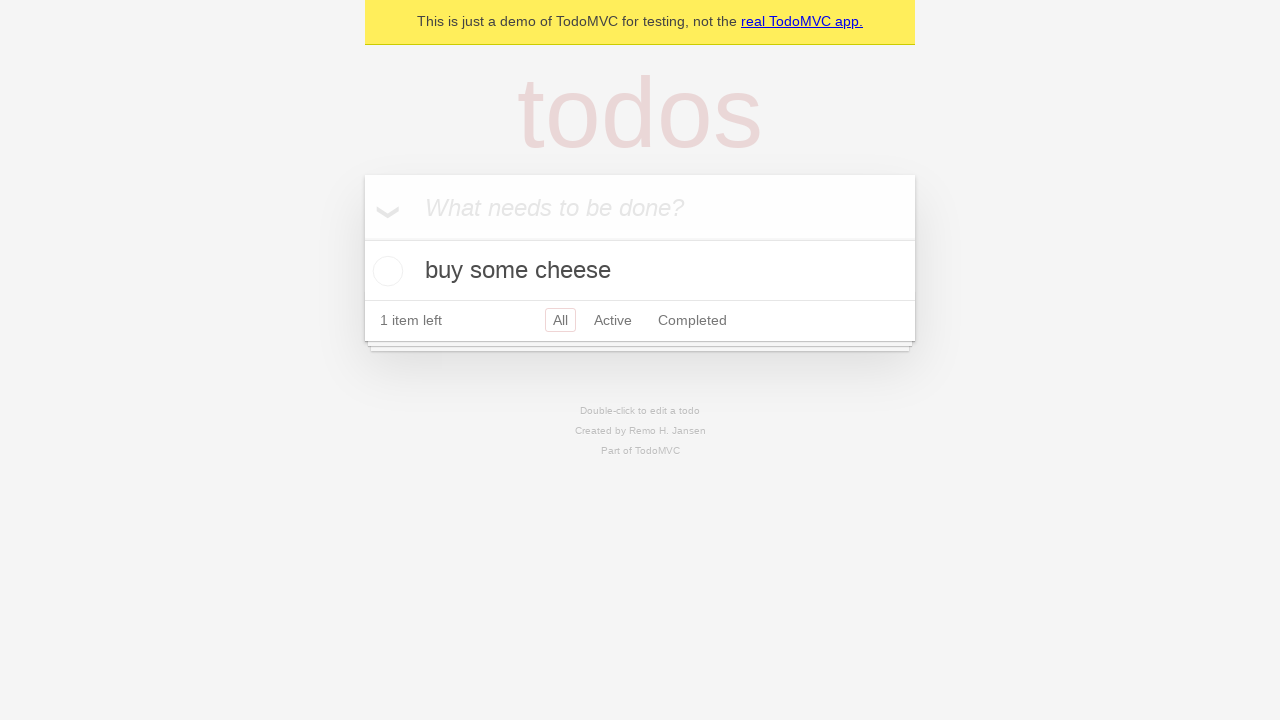

Filled input field with 'feed the cat' on internal:attr=[placeholder="What needs to be done?"i]
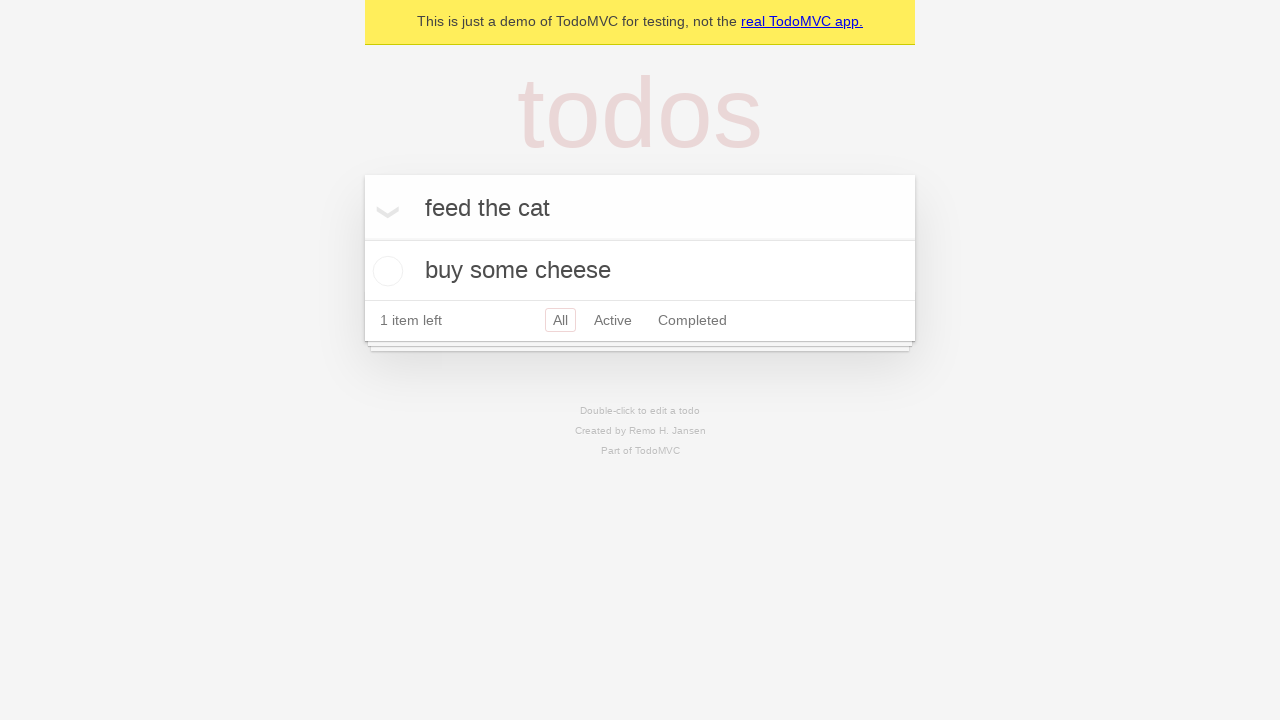

Pressed Enter to add todo item 'feed the cat' on internal:attr=[placeholder="What needs to be done?"i]
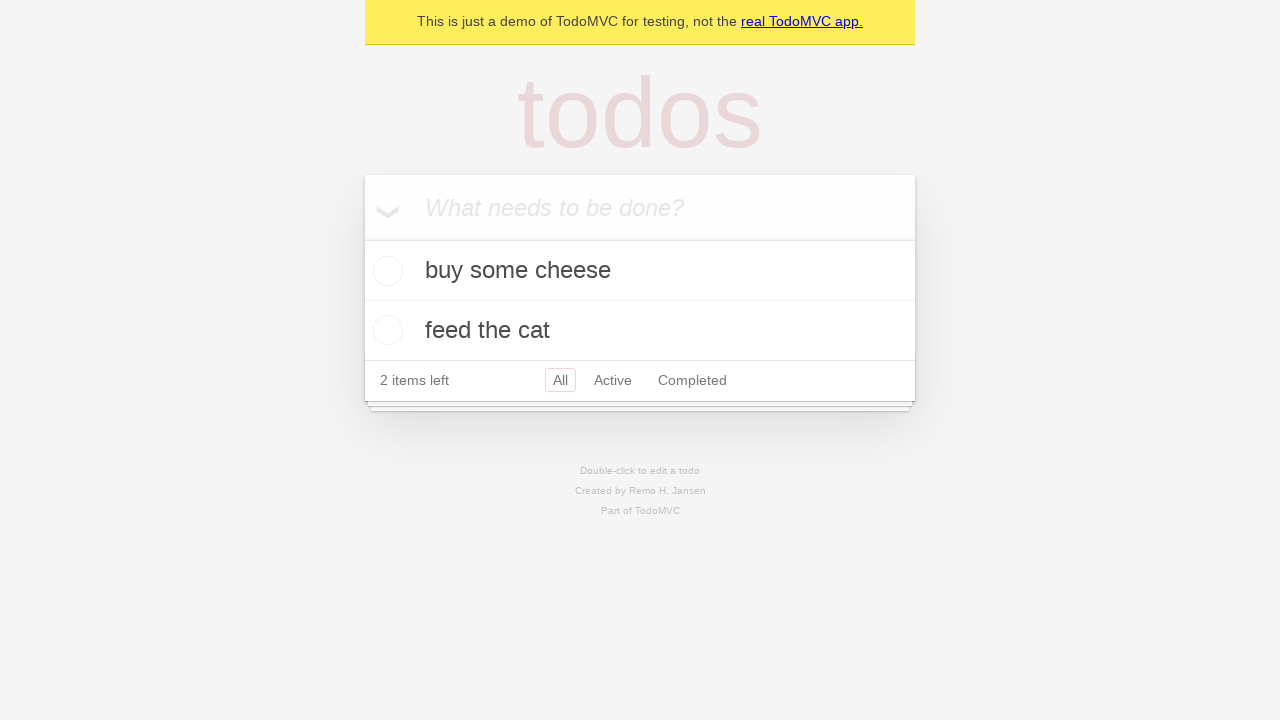

Filled input field with 'book a doctors appointment' on internal:attr=[placeholder="What needs to be done?"i]
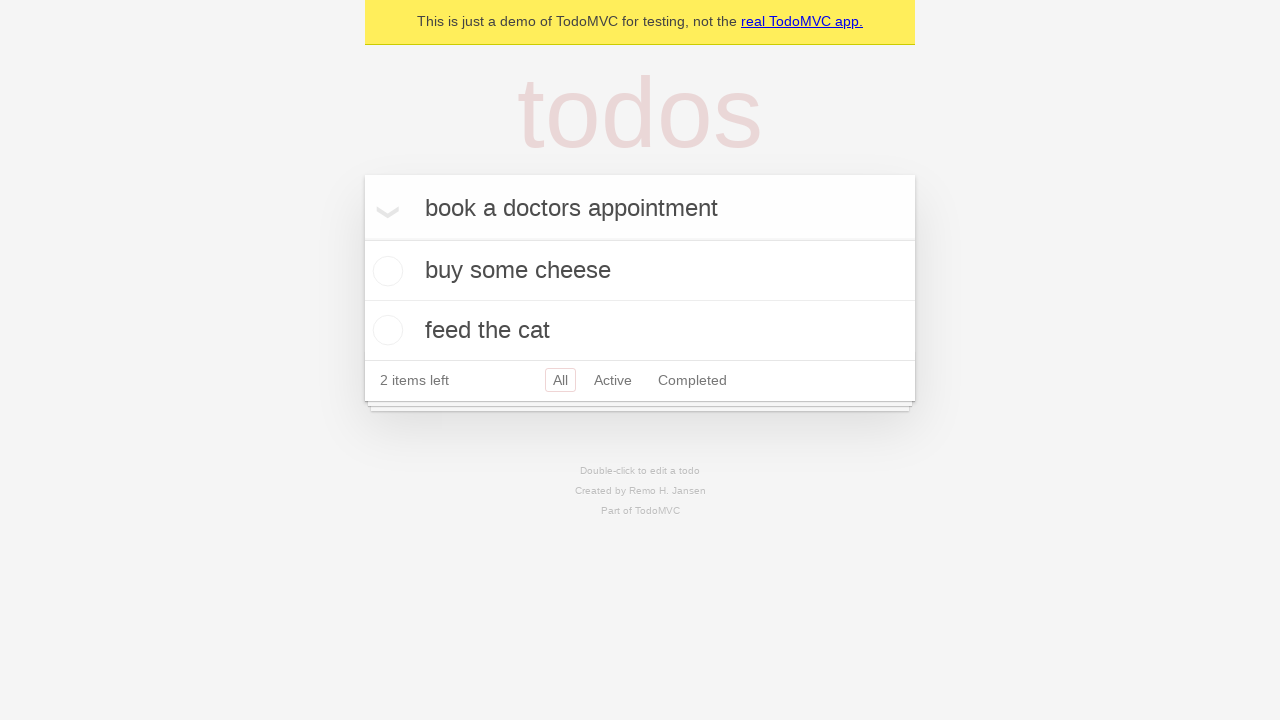

Pressed Enter to add todo item 'book a doctors appointment' on internal:attr=[placeholder="What needs to be done?"i]
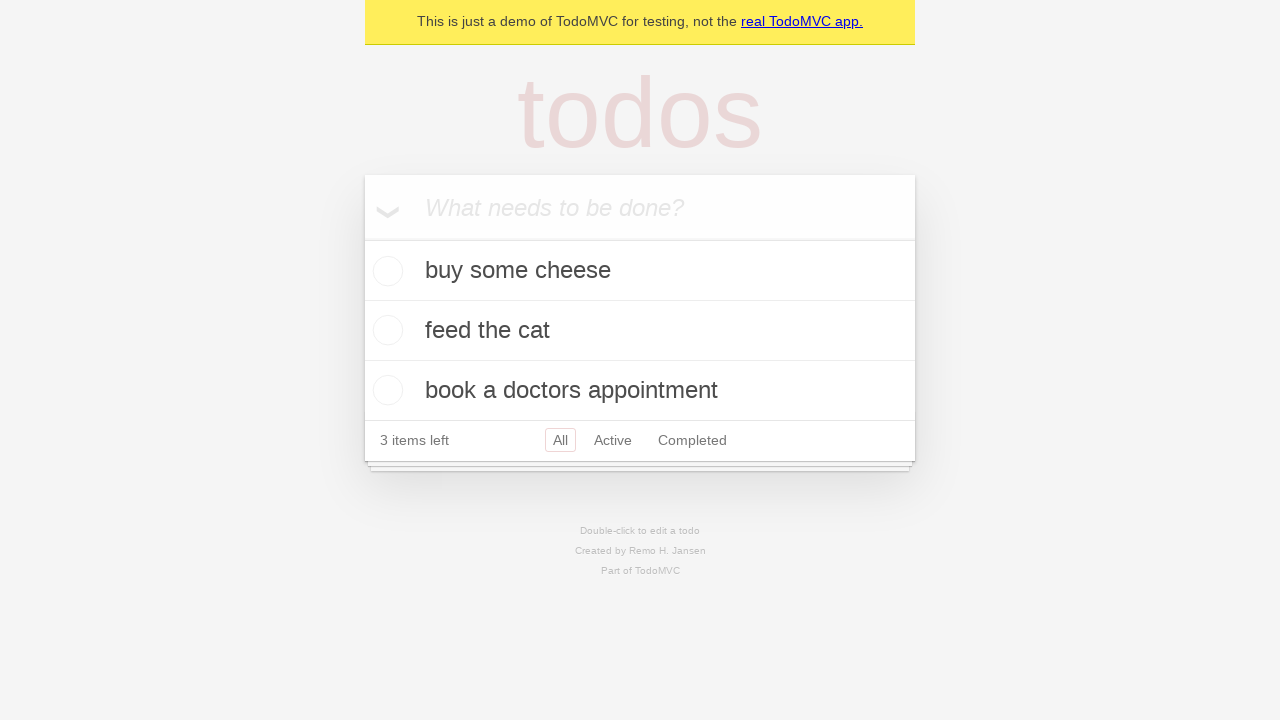

Todo counter element appeared
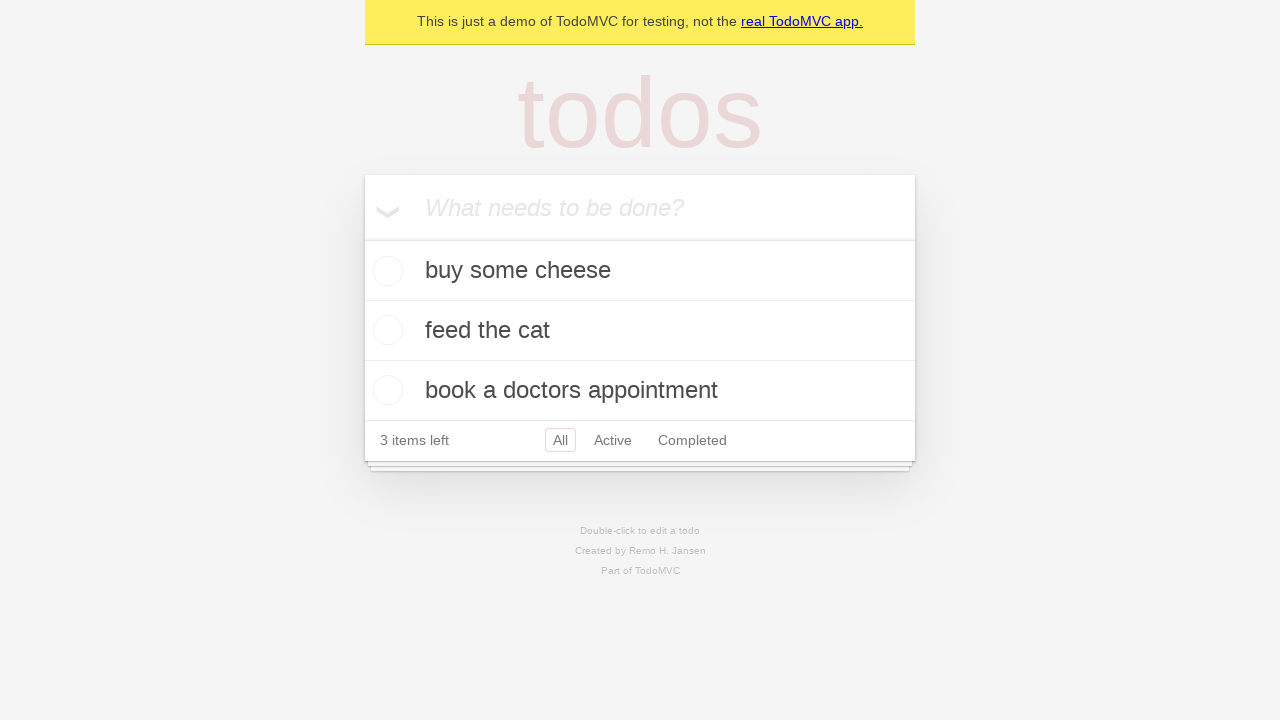

All 3 todo items are now visible in the list
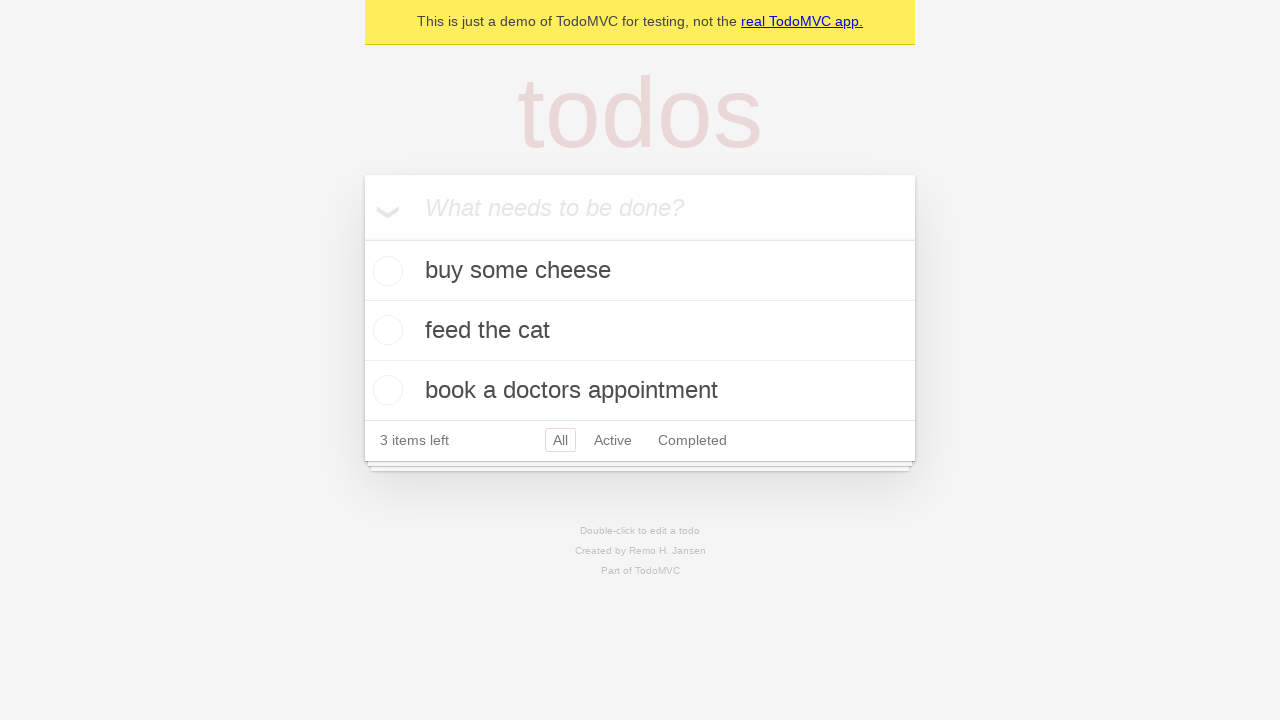

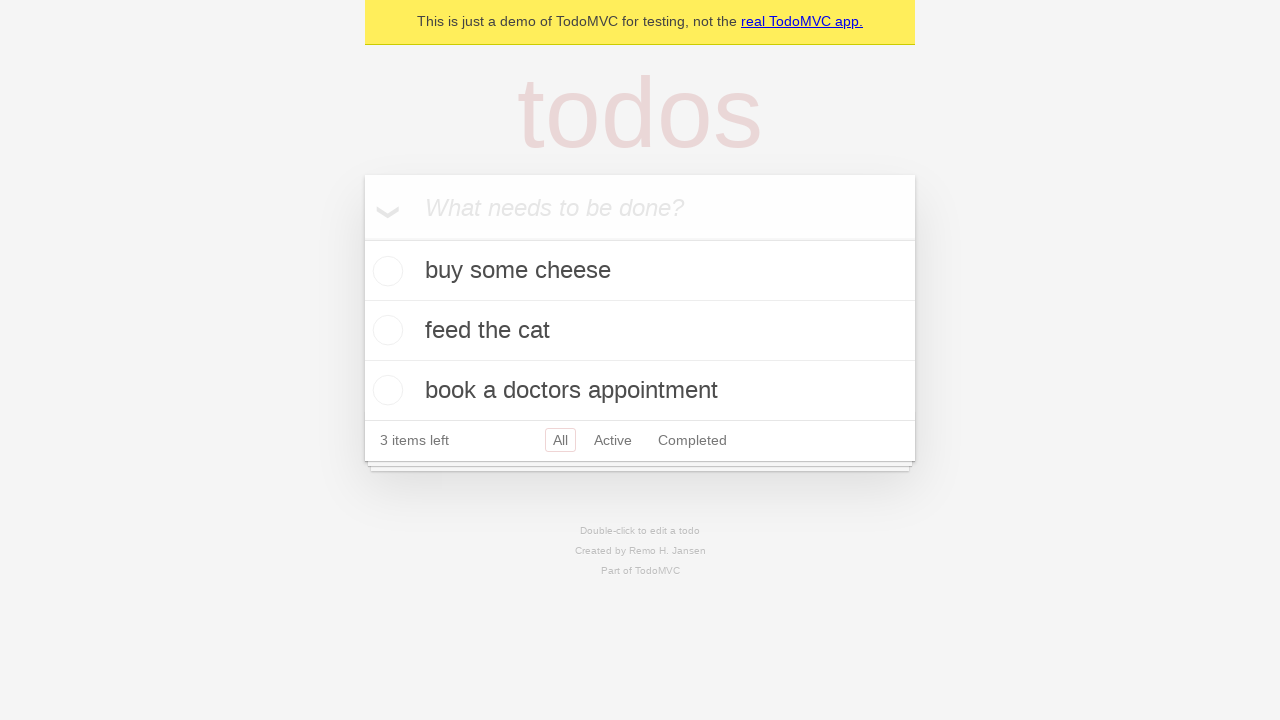